Fills out a form on the CSS selector practice page using various CSS selector techniques to locate and populate all form fields

Starting URL: https://syntaxprojects.com/cssSelector-homework.php

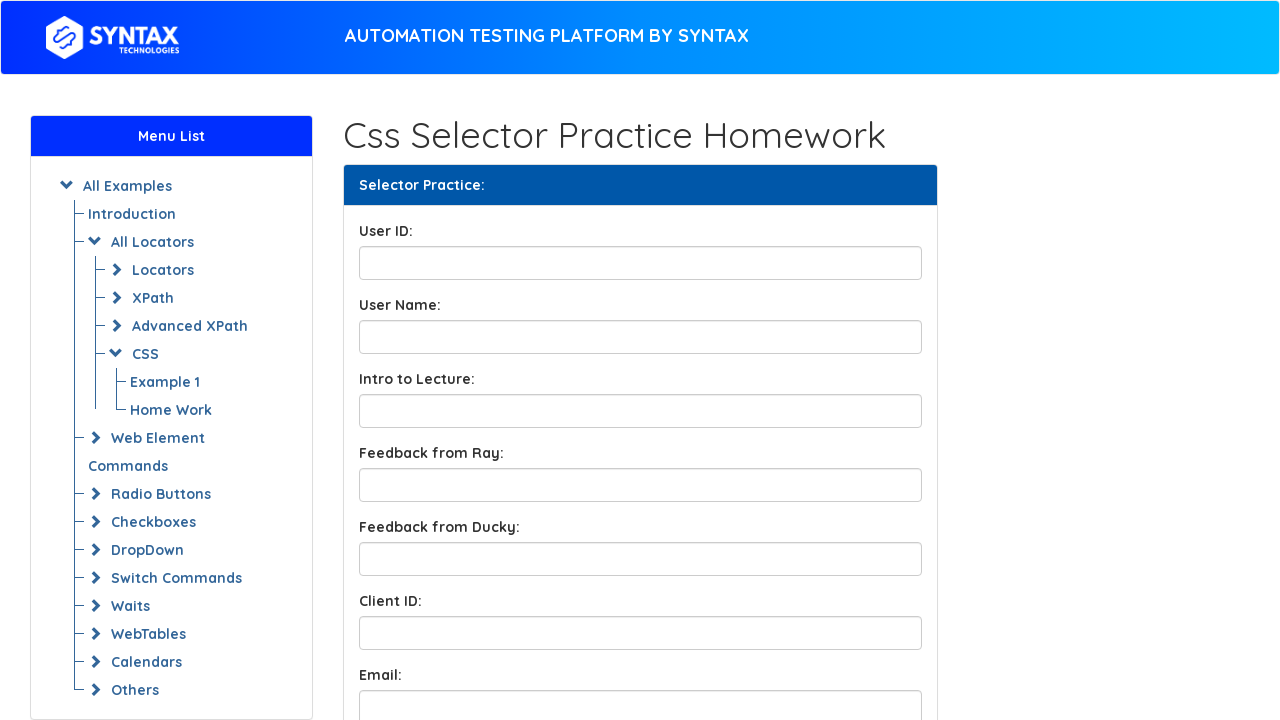

Filled User ID field with 'user123' on input#UserID
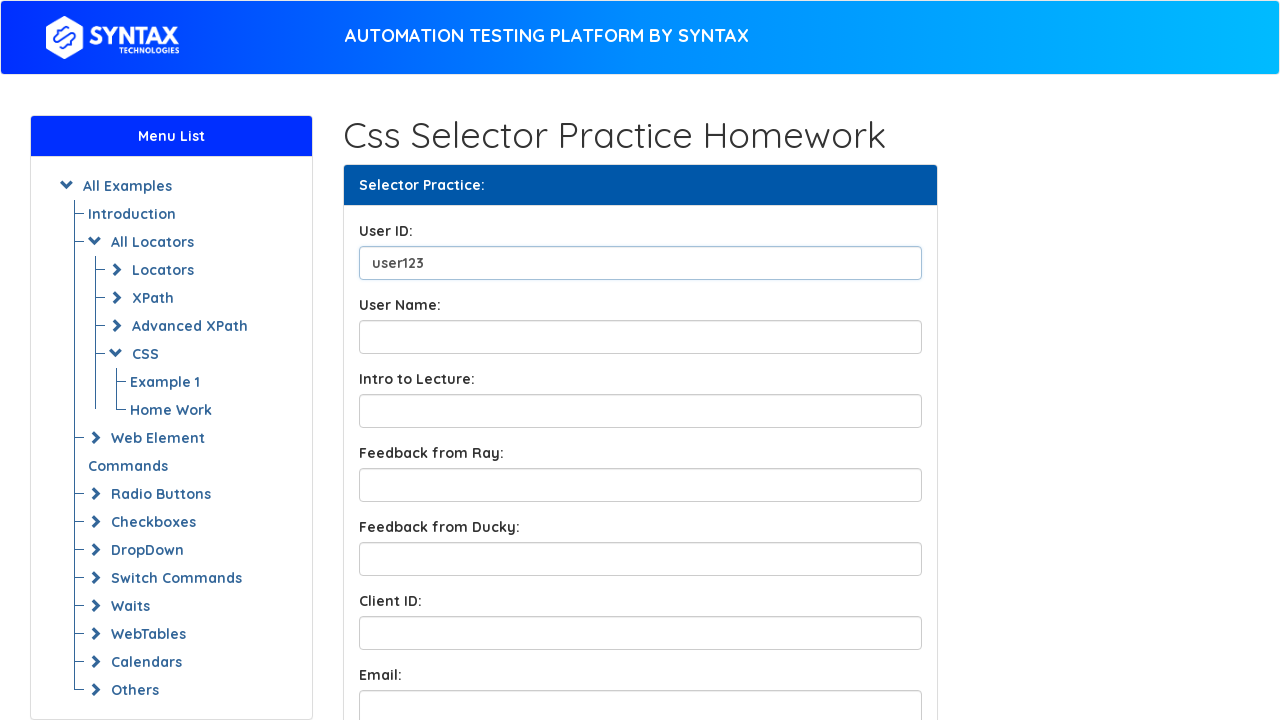

Filled User Name field with 'JohnDoe' on input[id='UserName']
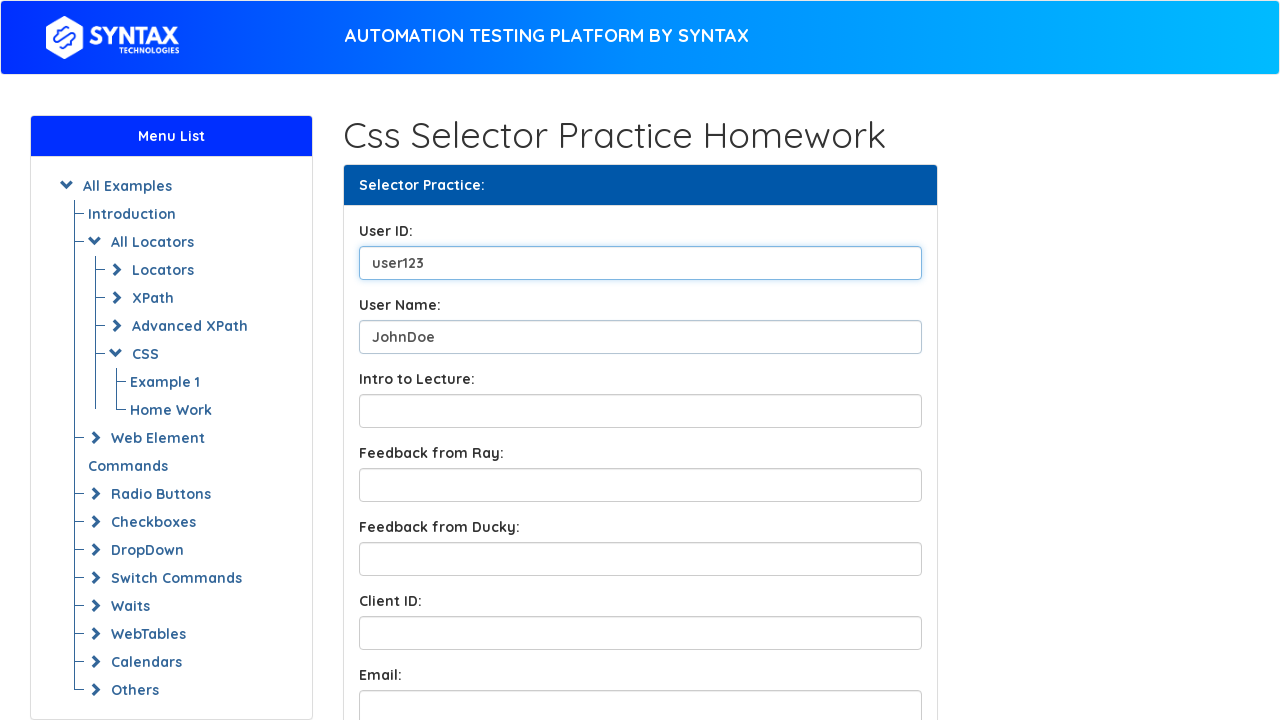

Filled Lecture Introduction field with 'Introduction to CSS Selectors' on input[name='LectureIntro']
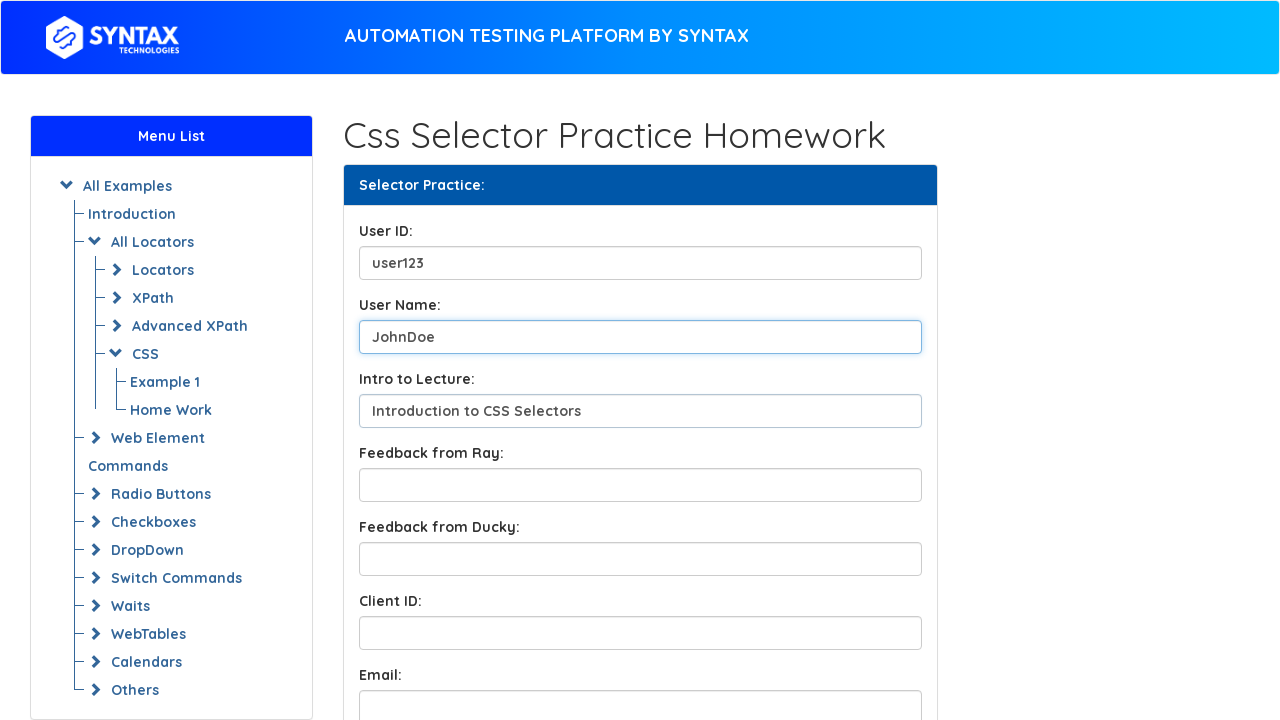

Filled first feedback box with 'Great tutorial on selectors' on input.form-control.feedbackBox1
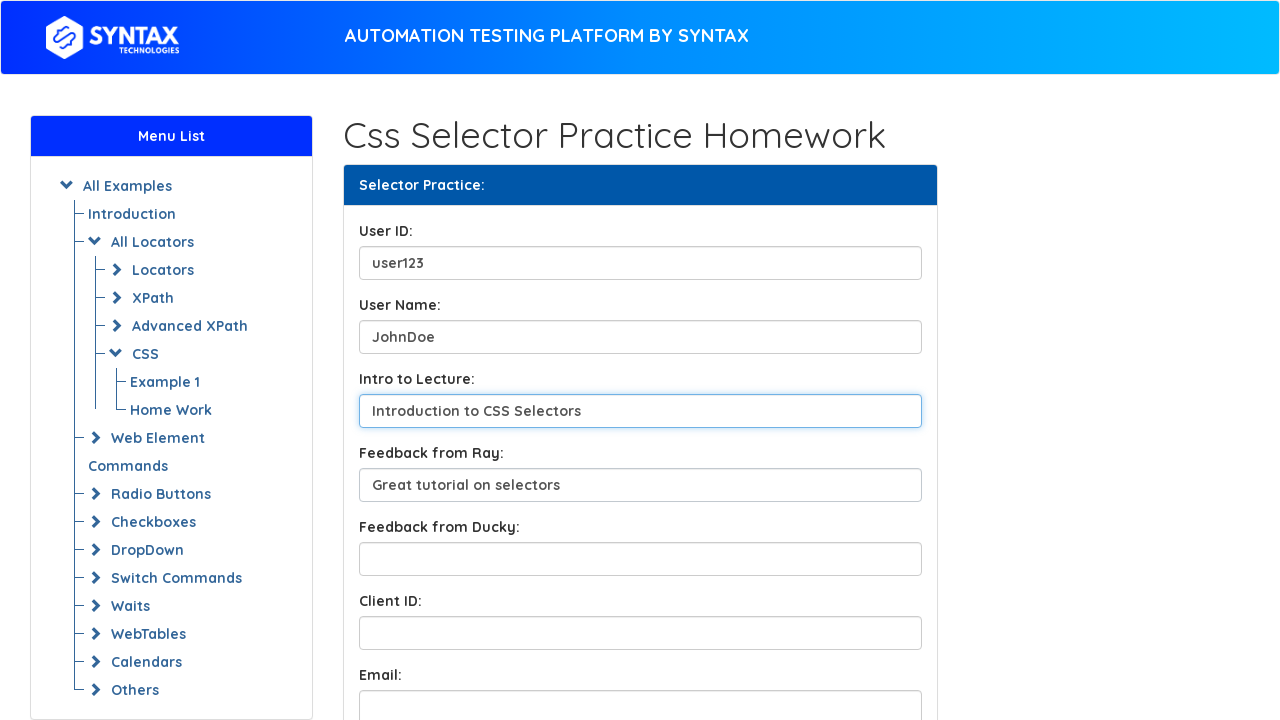

Filled second feedback field with 'Very helpful examples' using attribute ends-with selector on input[id$='Ducky']
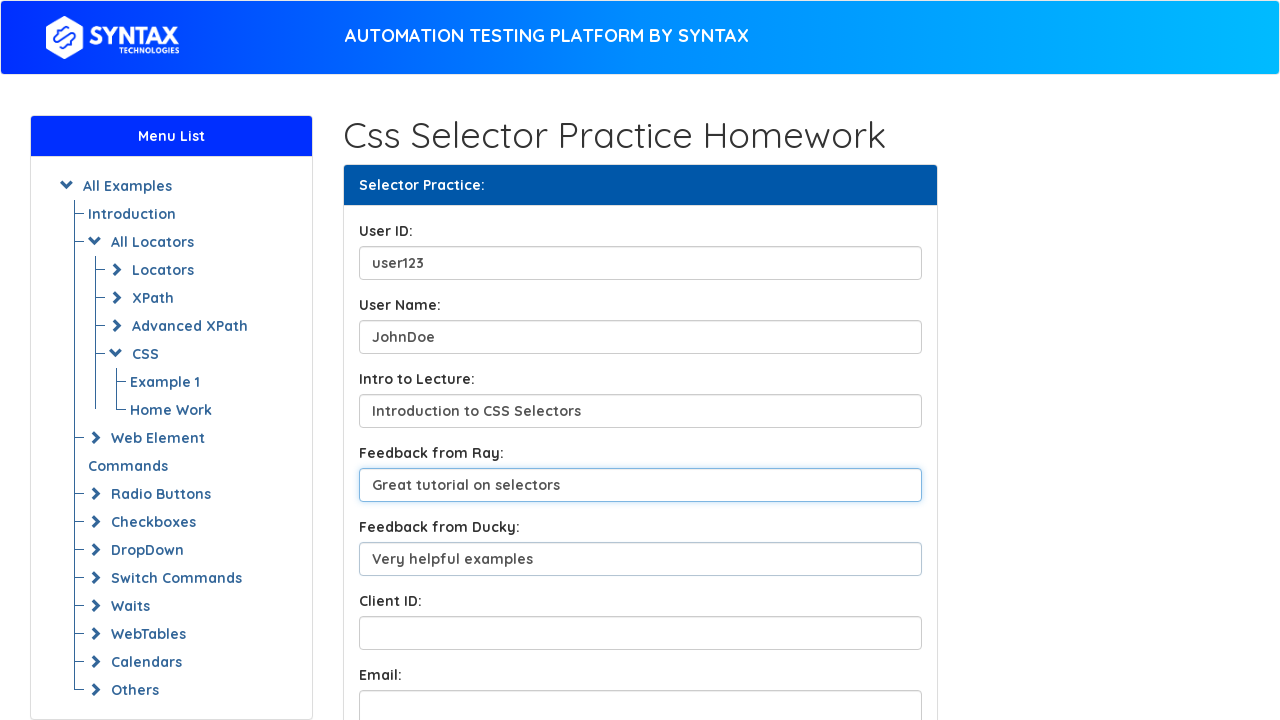

Filled Client ID field with 'CLIENT456' on input[name='ClientID']
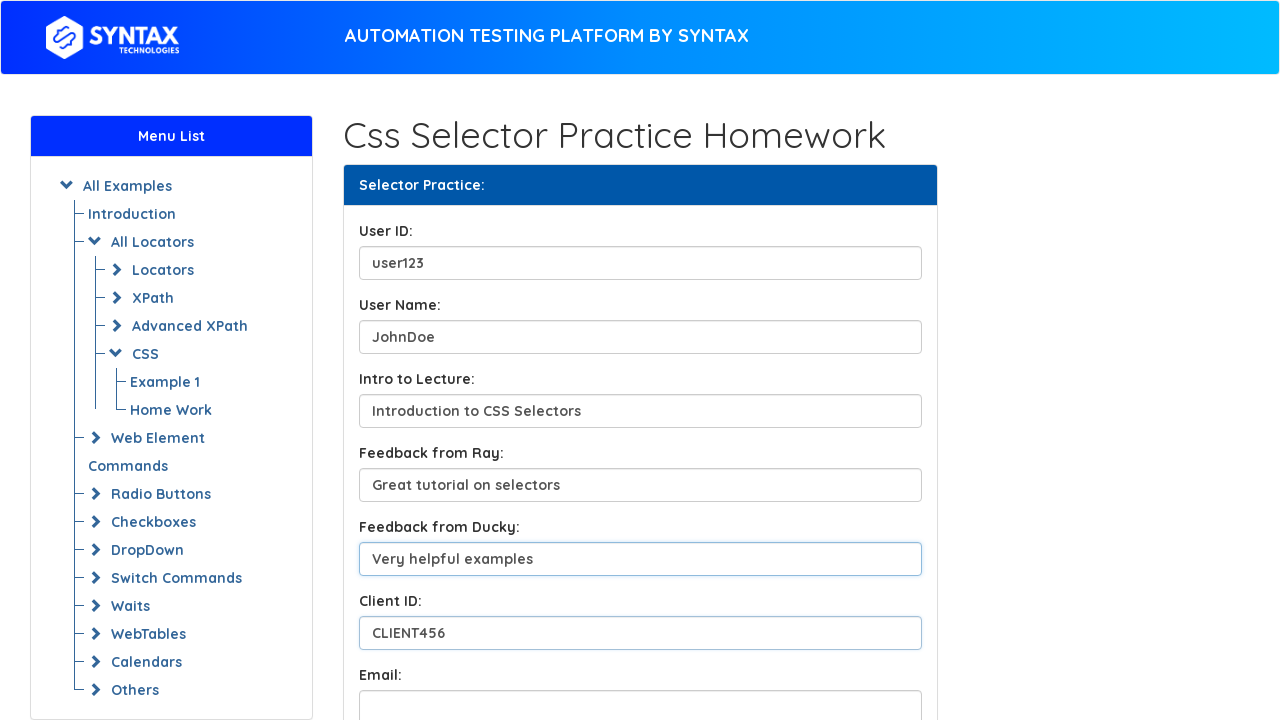

Filled email field with 'user@example.com' on input[name='email']
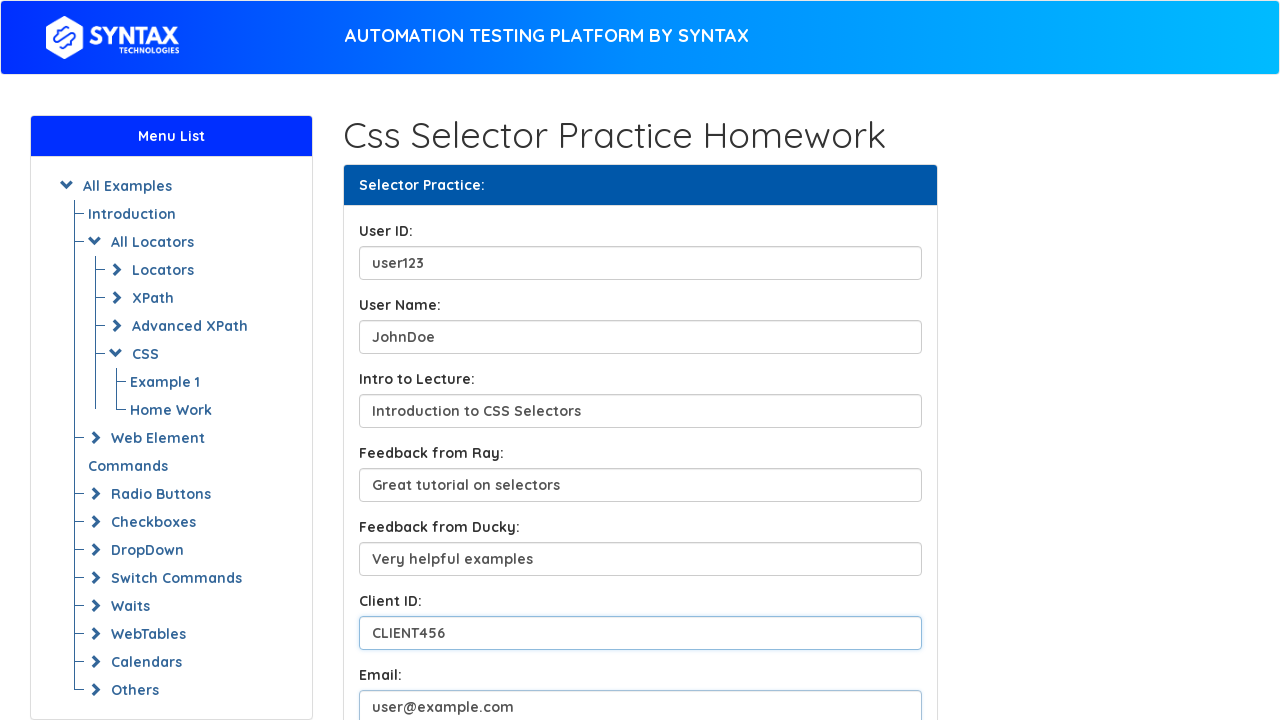

Filled course topic field with 'Advanced Web Automation' using attribute contains selector on input[name*='Course']
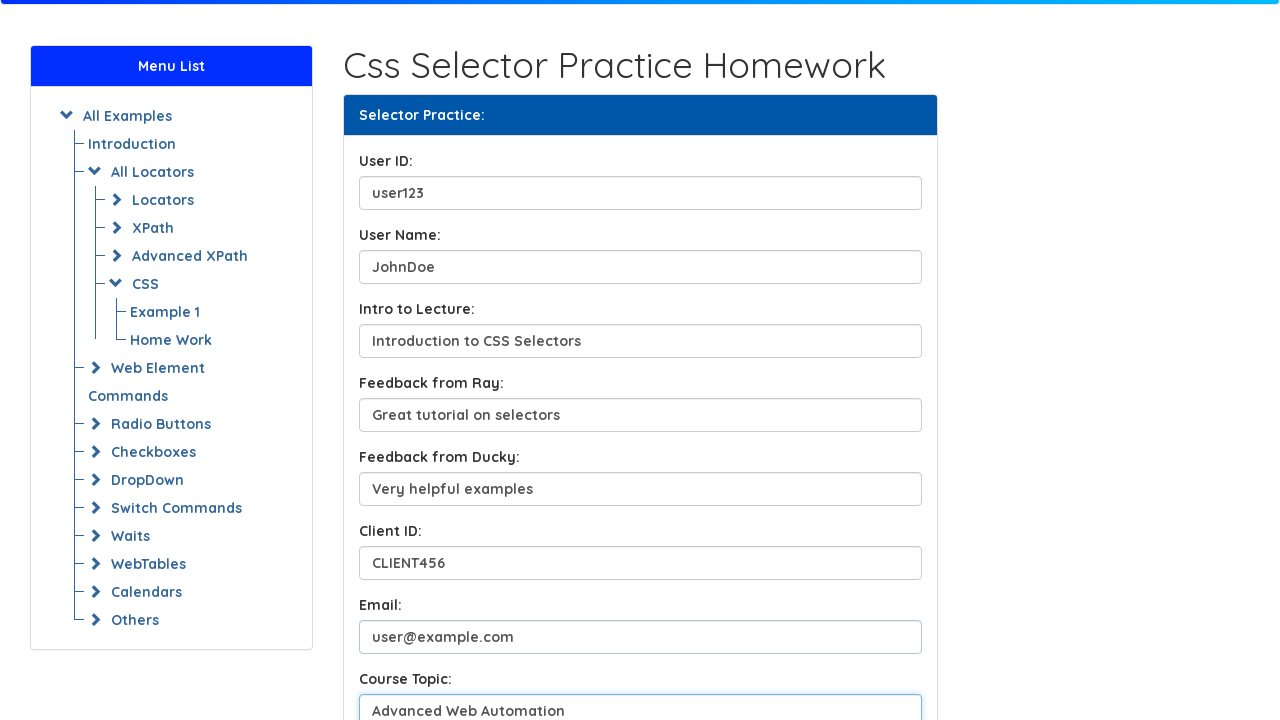

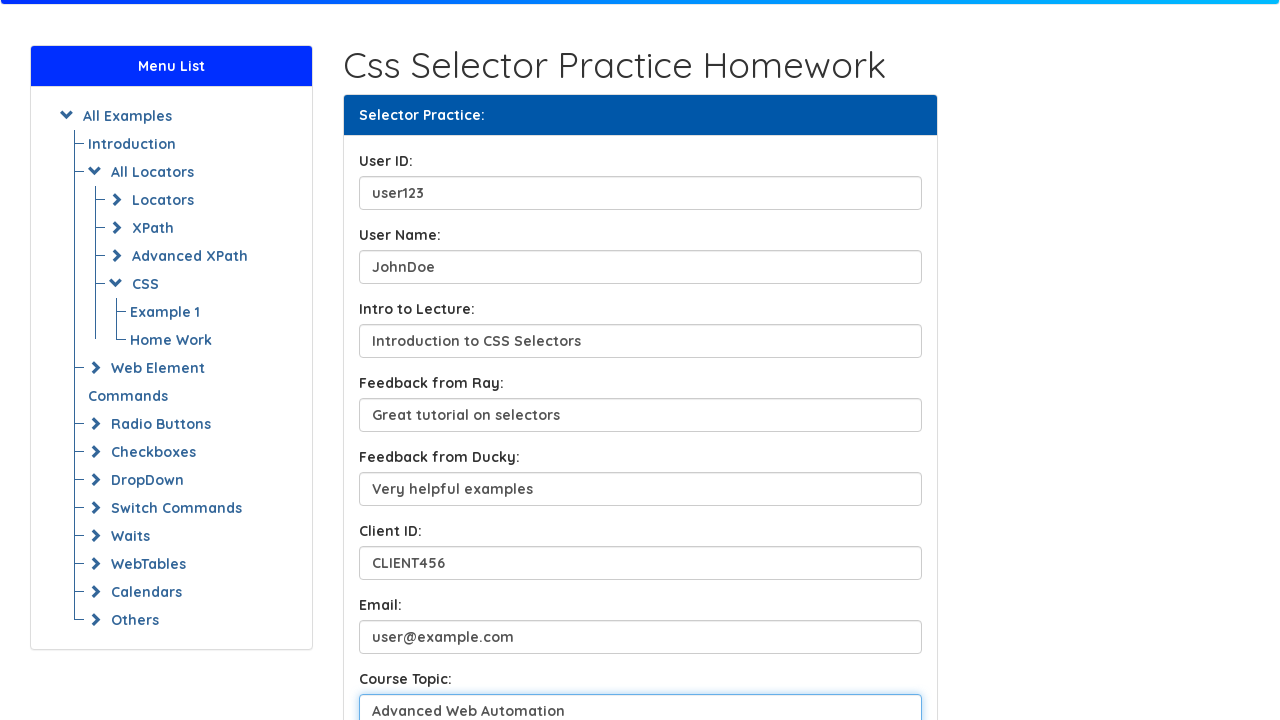